Tests the shifting list content by clicking the list link, verifying specific text content exists, then refreshing the page and verifying the content is still present.

Starting URL: https://the-internet.herokuapp.com/shifting_content

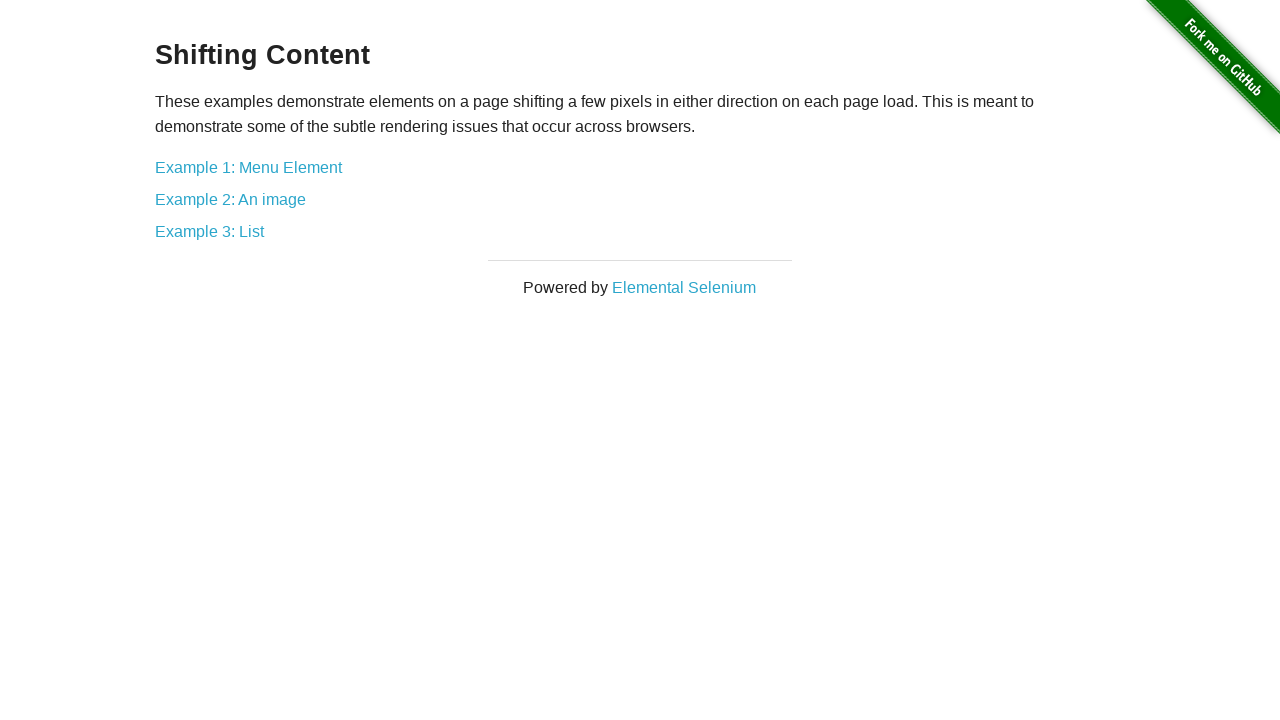

Clicked the list link at (210, 231) on a[href='/shifting_content/list']
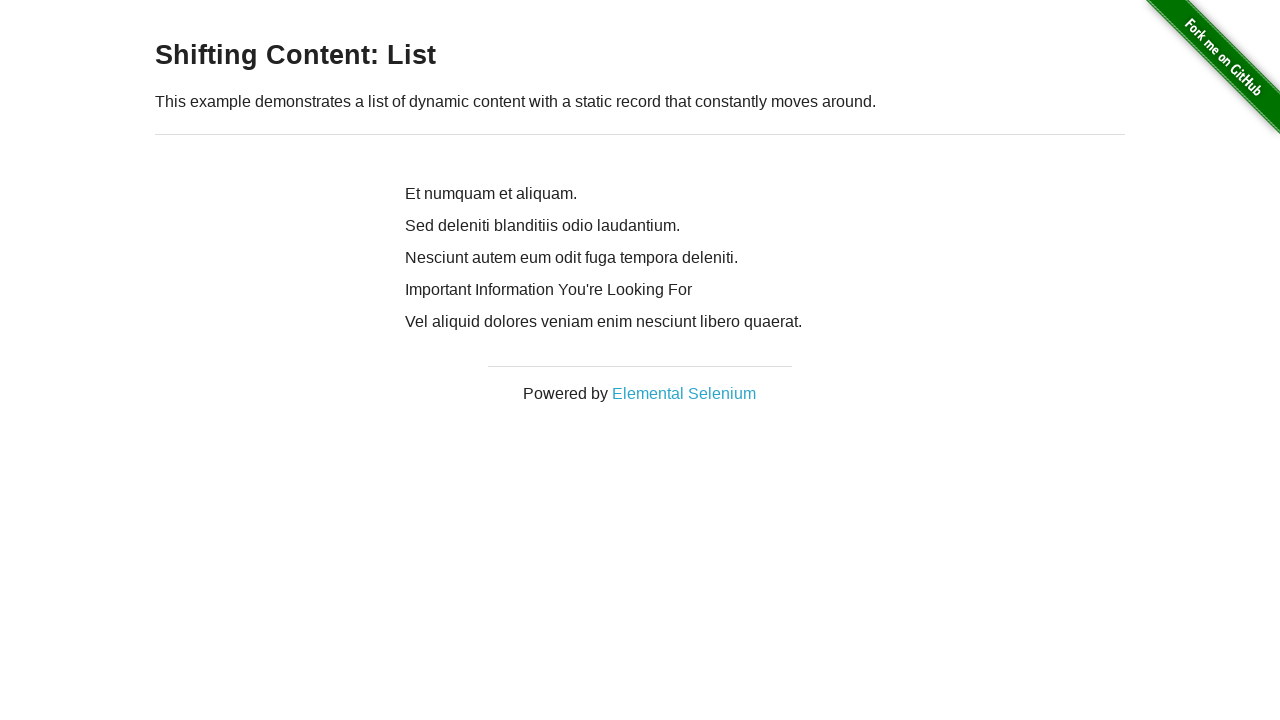

Navigated to list page and URL confirmed
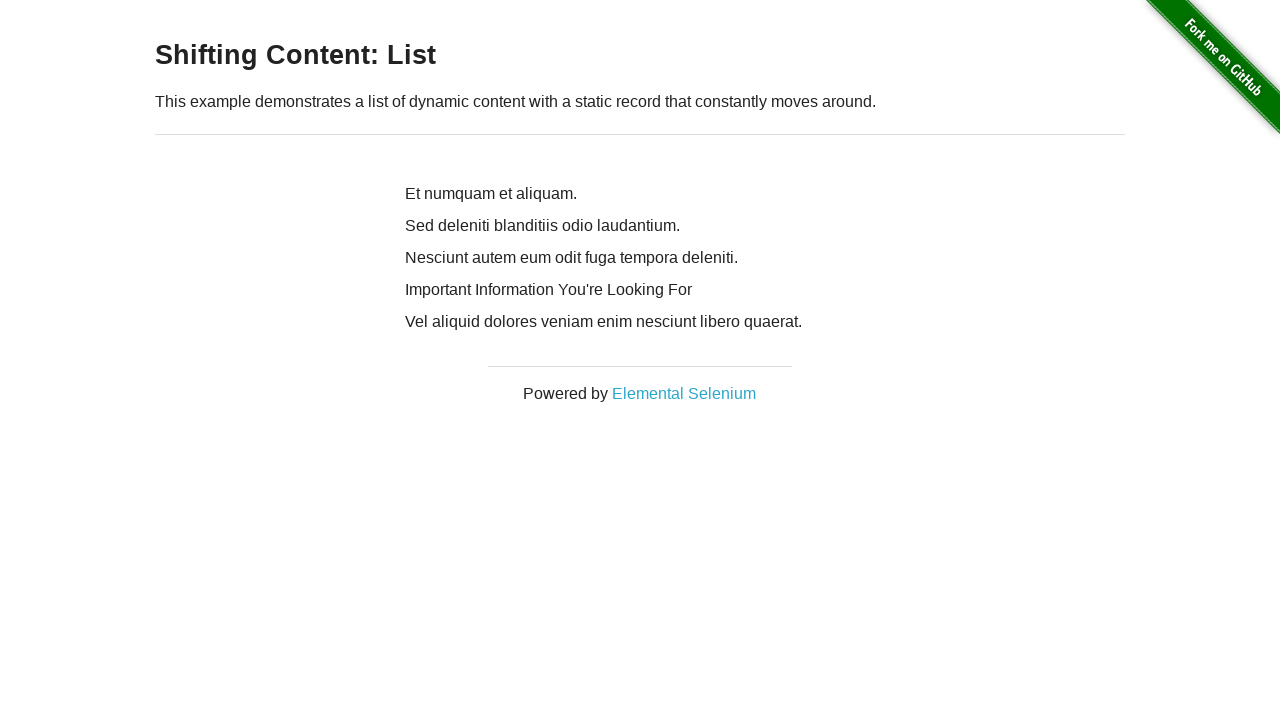

Verified 'Important Information You're Looking For' text is present in content div
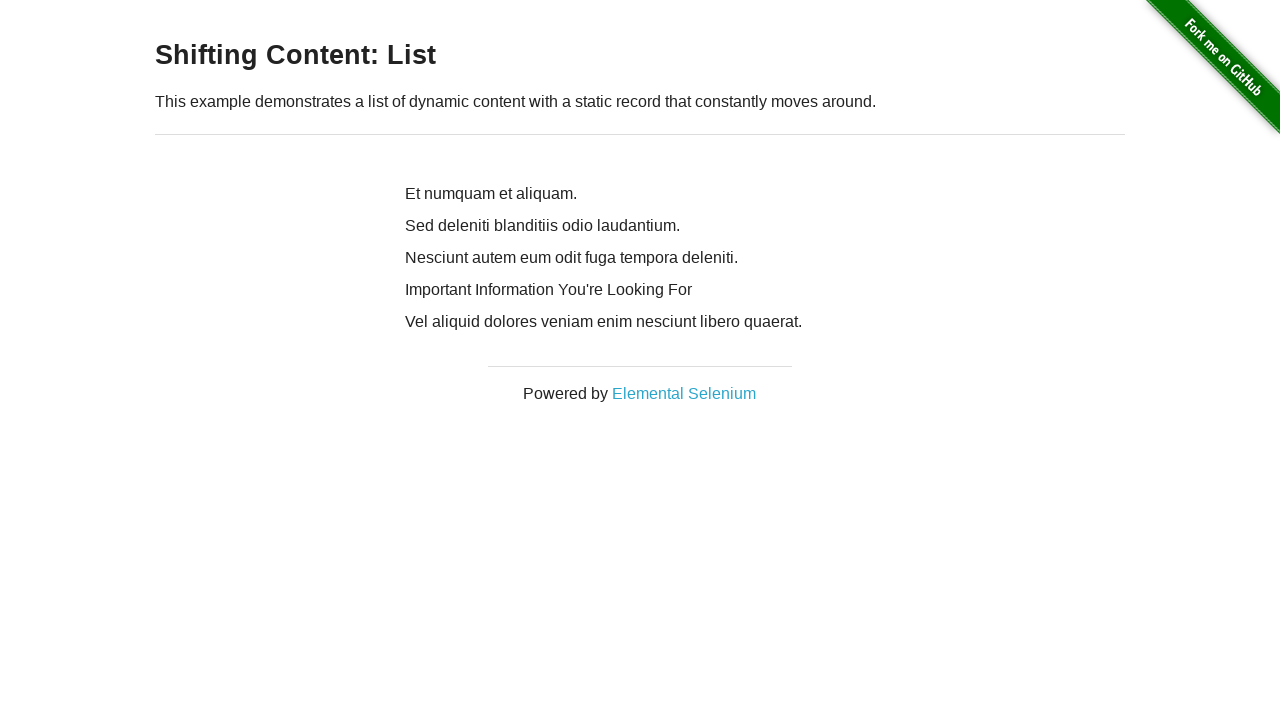

Refreshed the page
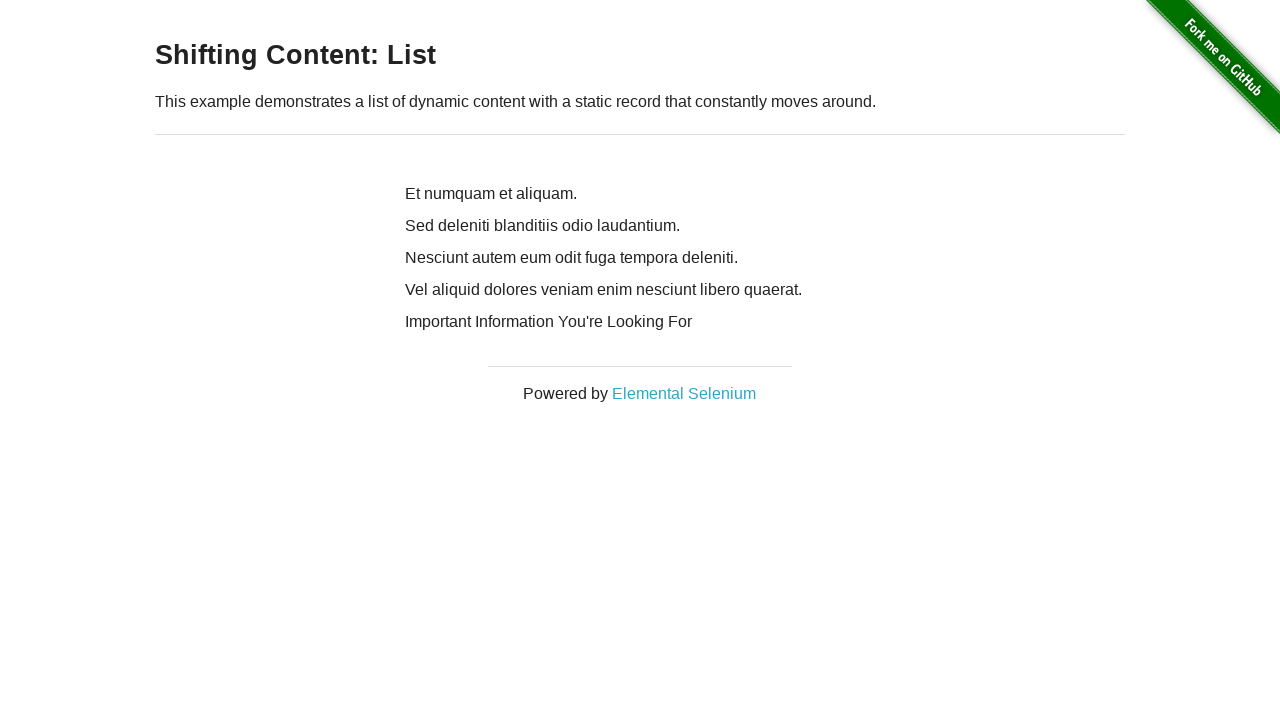

Verified 'Important Information You're Looking For' text is still present after page refresh
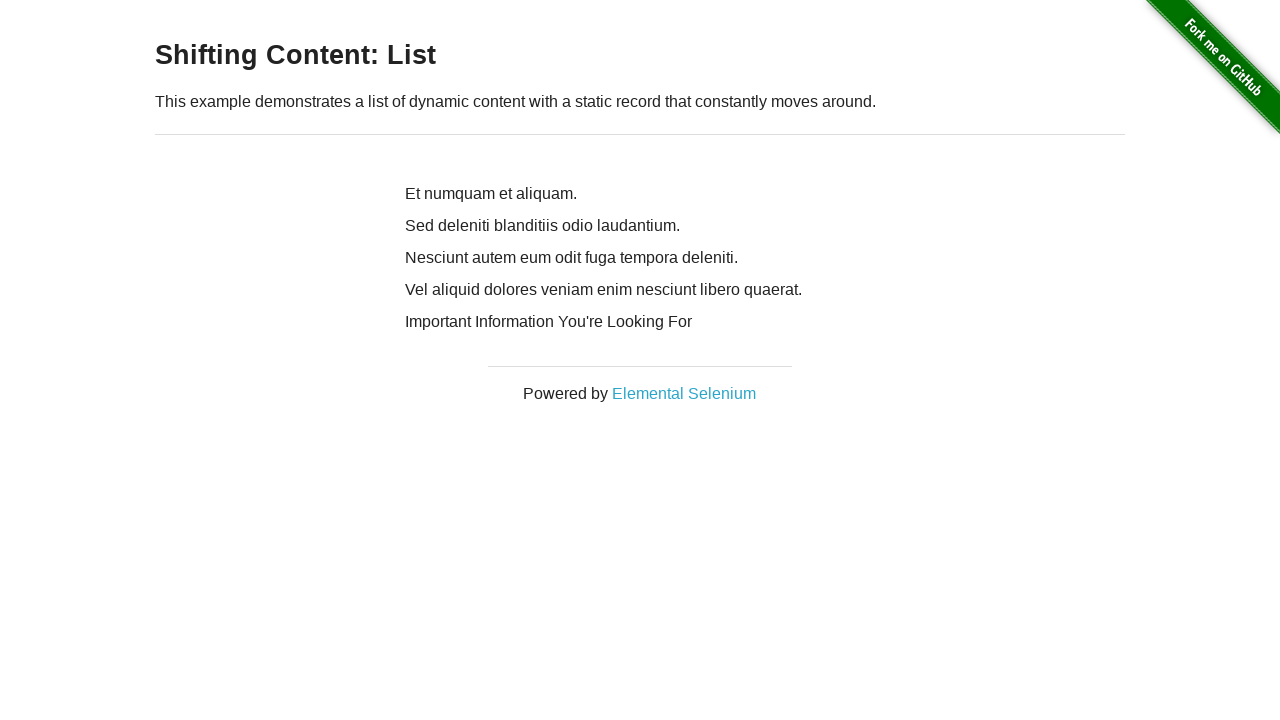

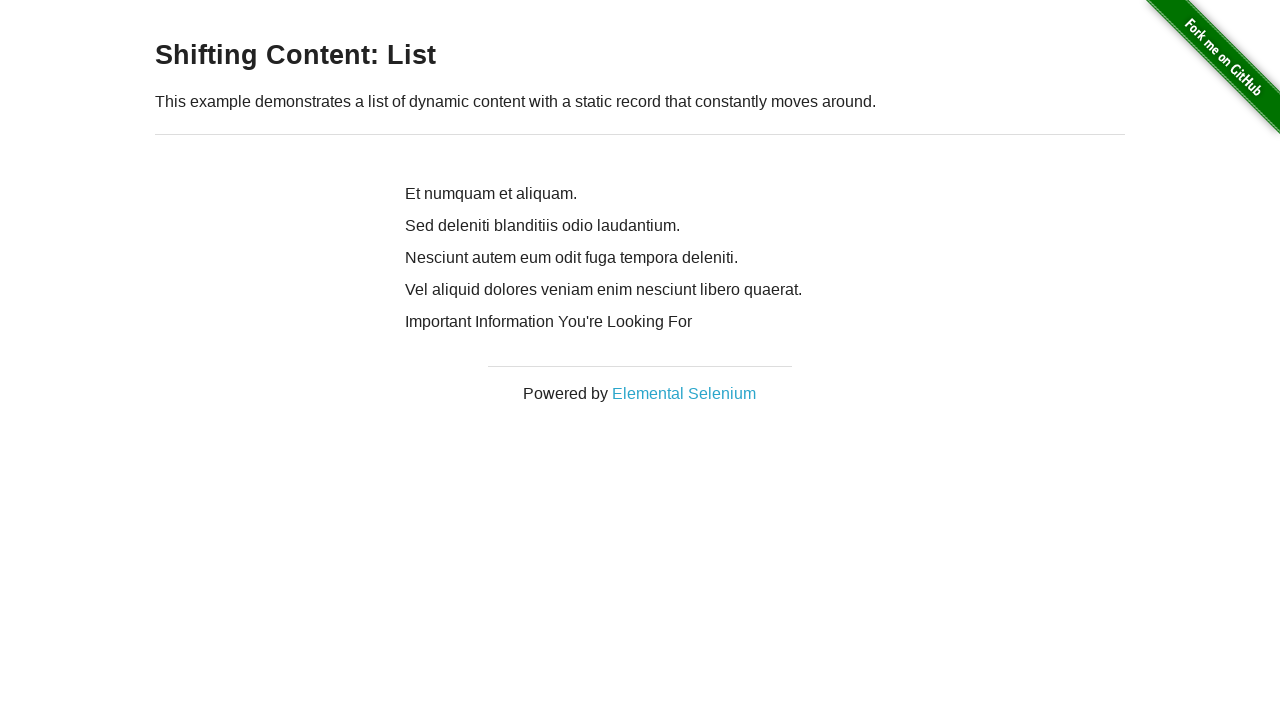